Tests that the currently applied filter link is highlighted

Starting URL: https://demo.playwright.dev/todomvc

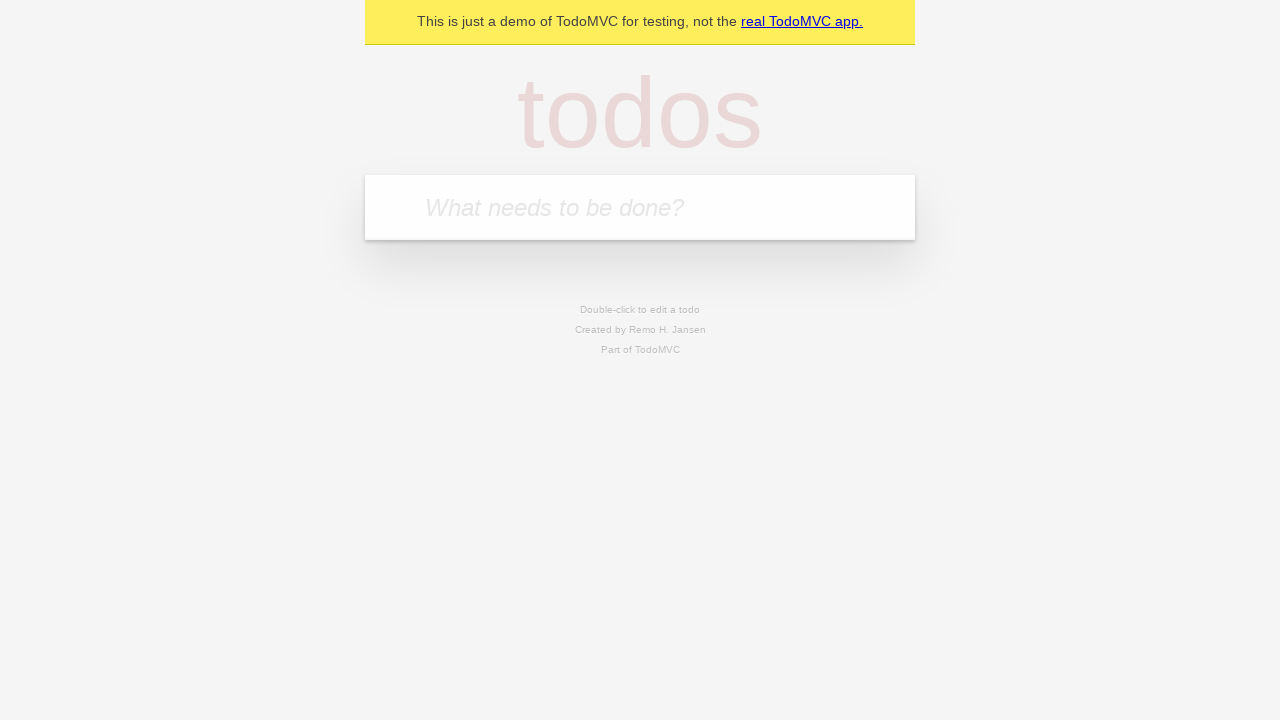

Filled todo input with 'buy some cheese' on internal:attr=[placeholder="What needs to be done?"i]
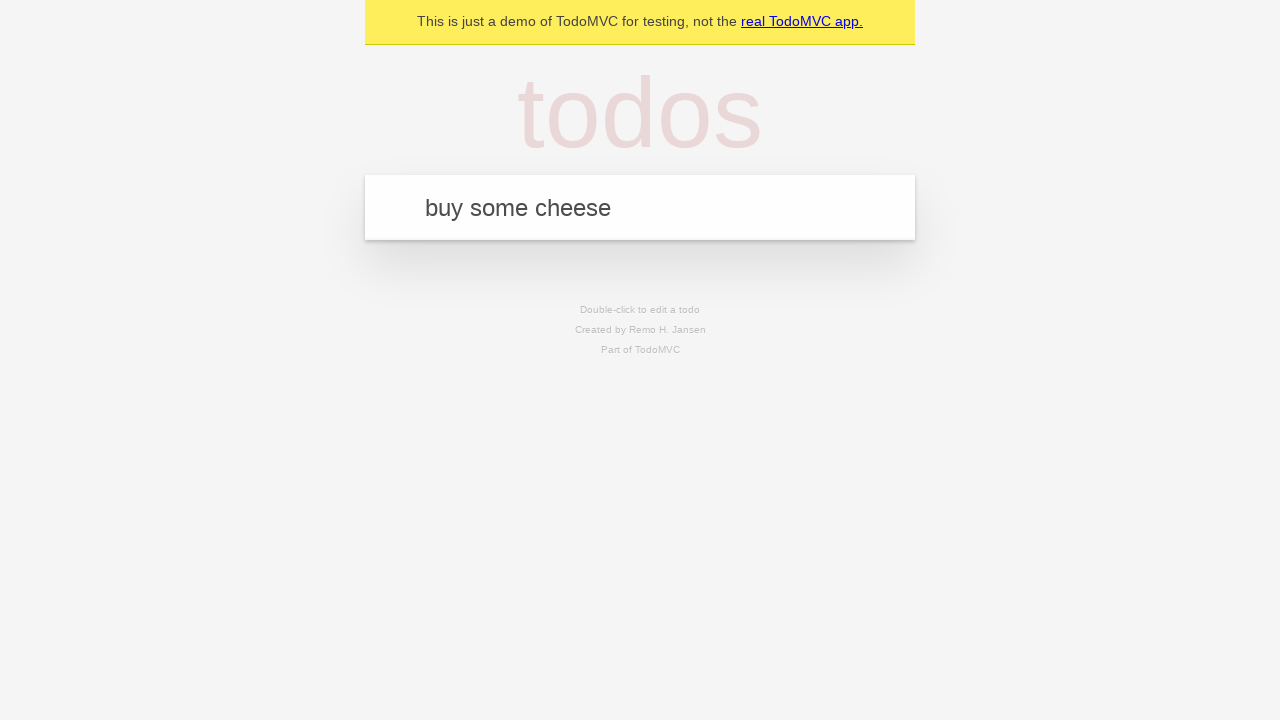

Pressed Enter to create first todo on internal:attr=[placeholder="What needs to be done?"i]
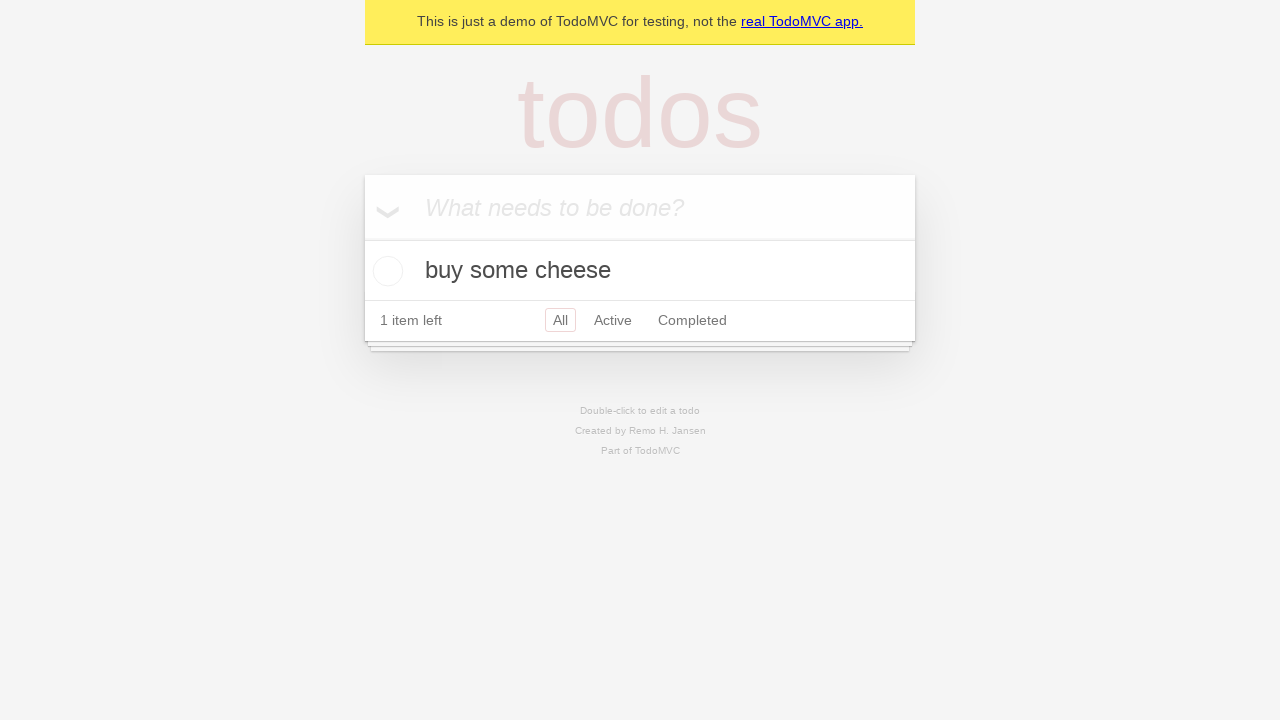

Filled todo input with 'feed the cat' on internal:attr=[placeholder="What needs to be done?"i]
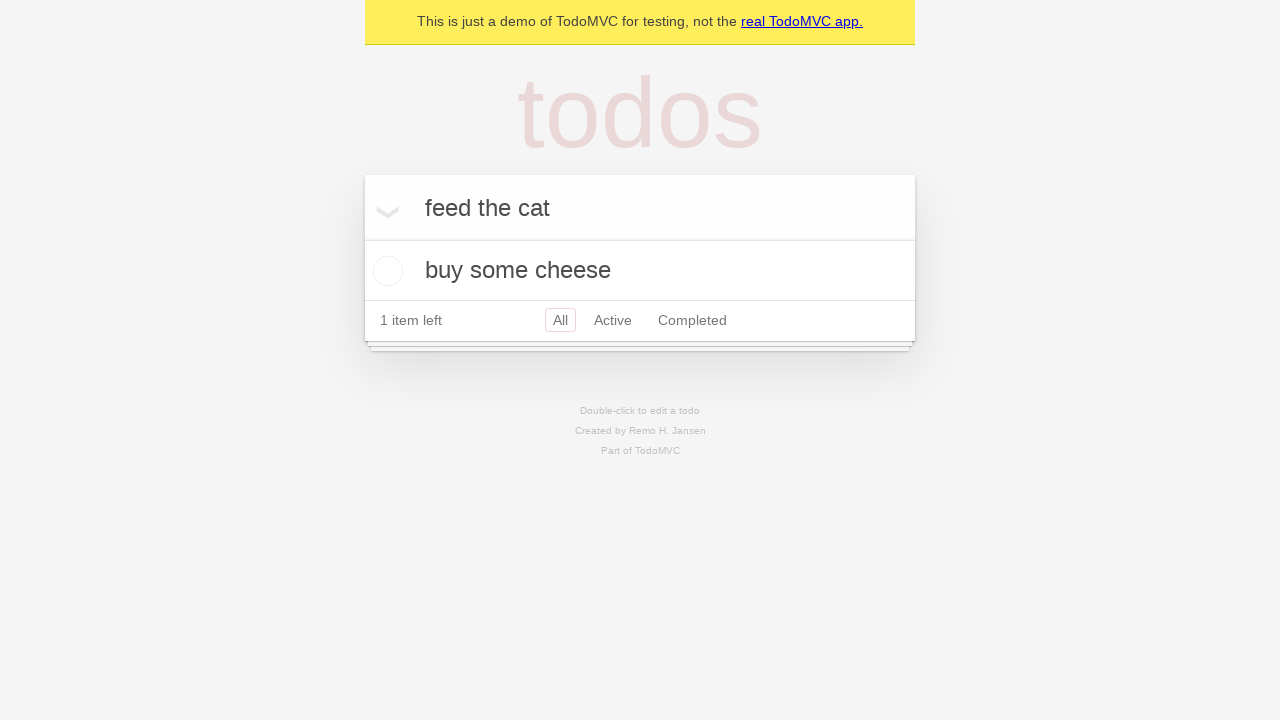

Pressed Enter to create second todo on internal:attr=[placeholder="What needs to be done?"i]
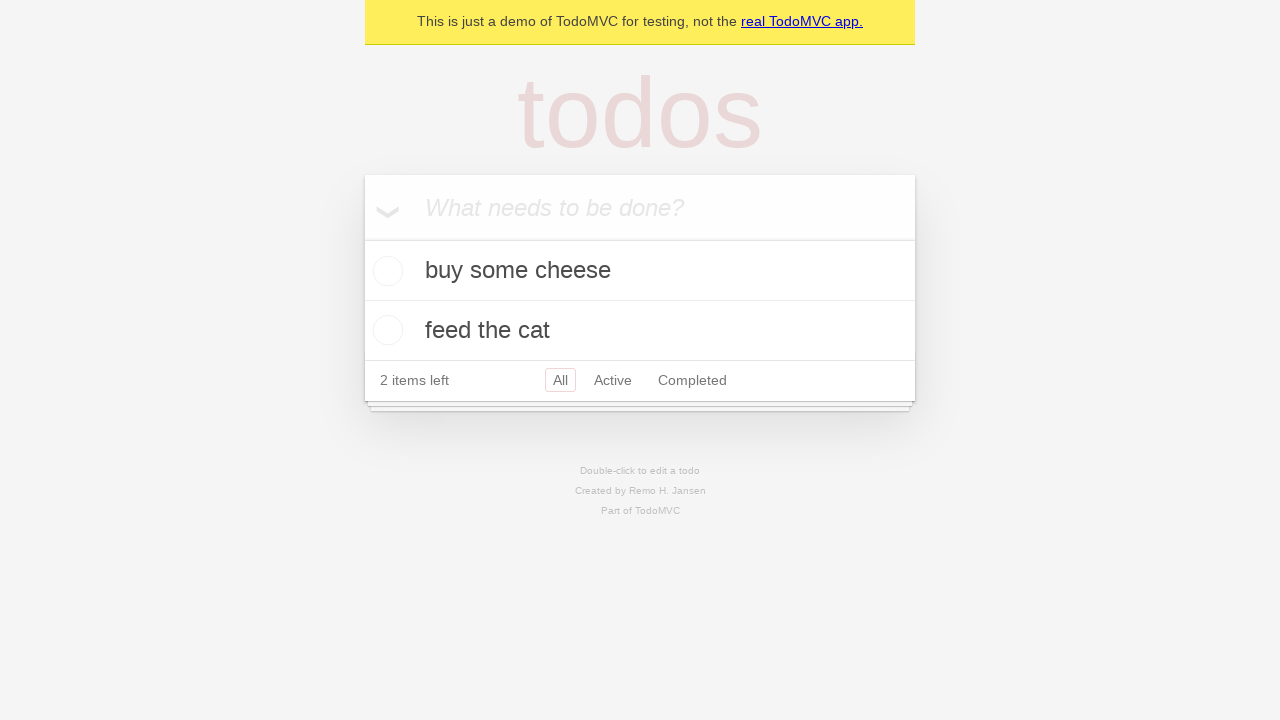

Filled todo input with 'book a doctors appointment' on internal:attr=[placeholder="What needs to be done?"i]
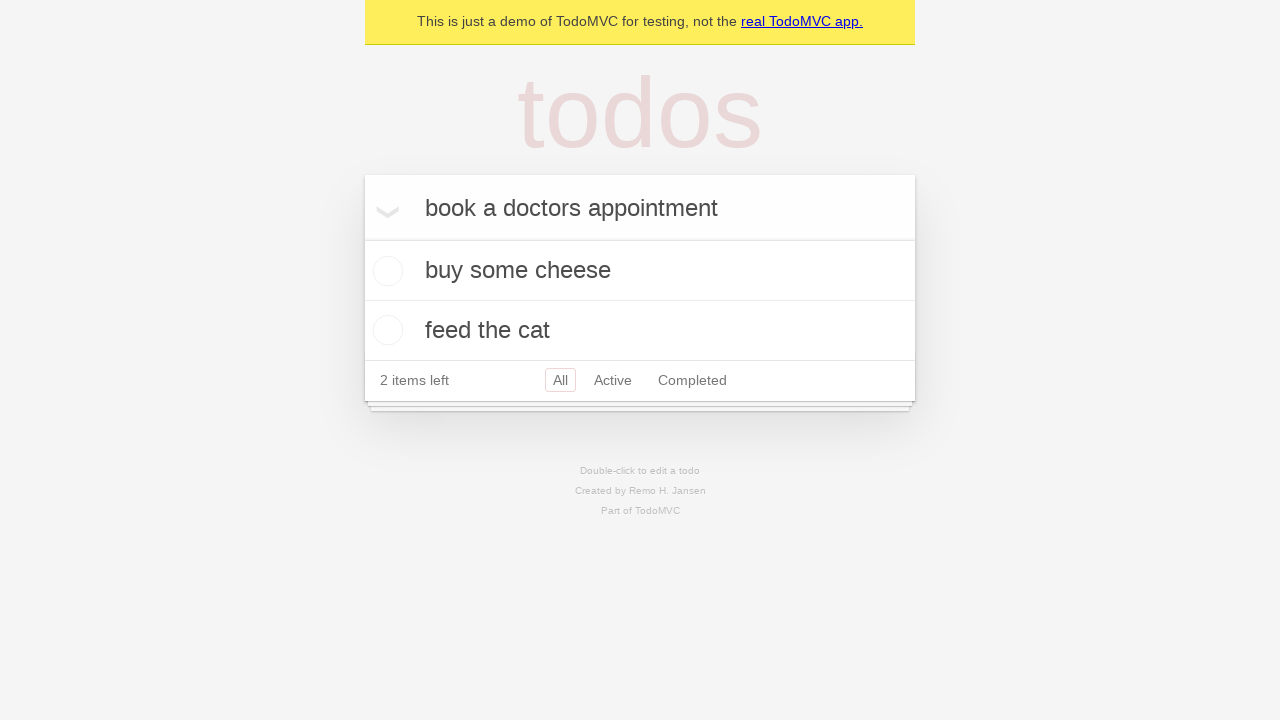

Pressed Enter to create third todo on internal:attr=[placeholder="What needs to be done?"i]
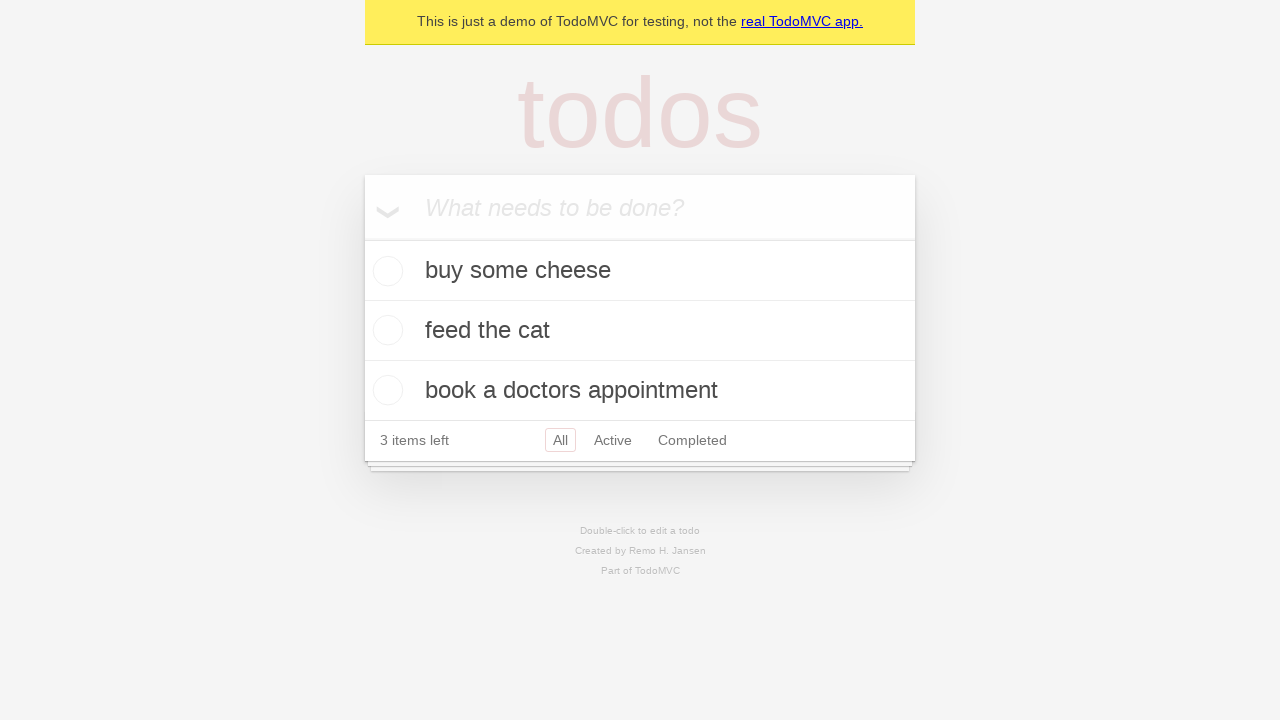

Clicked Active filter link at (613, 440) on internal:role=link[name="Active"i]
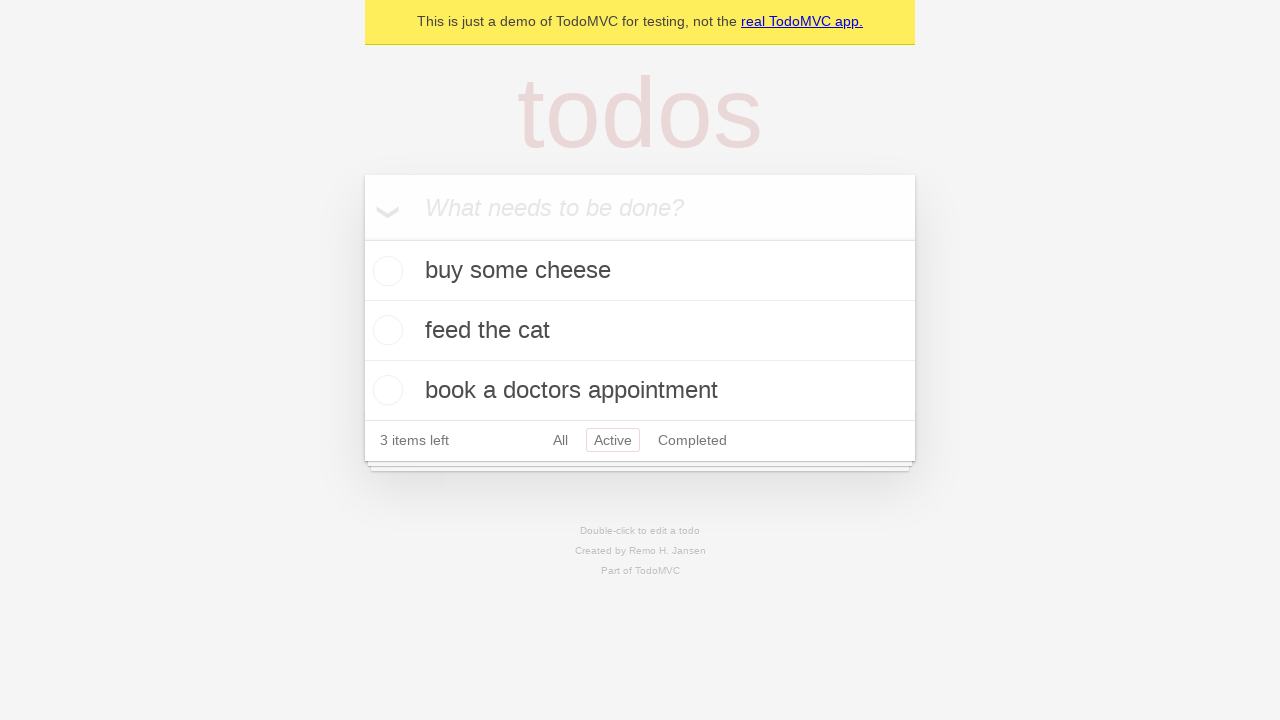

Clicked Completed filter link to verify it becomes highlighted at (692, 440) on internal:role=link[name="Completed"i]
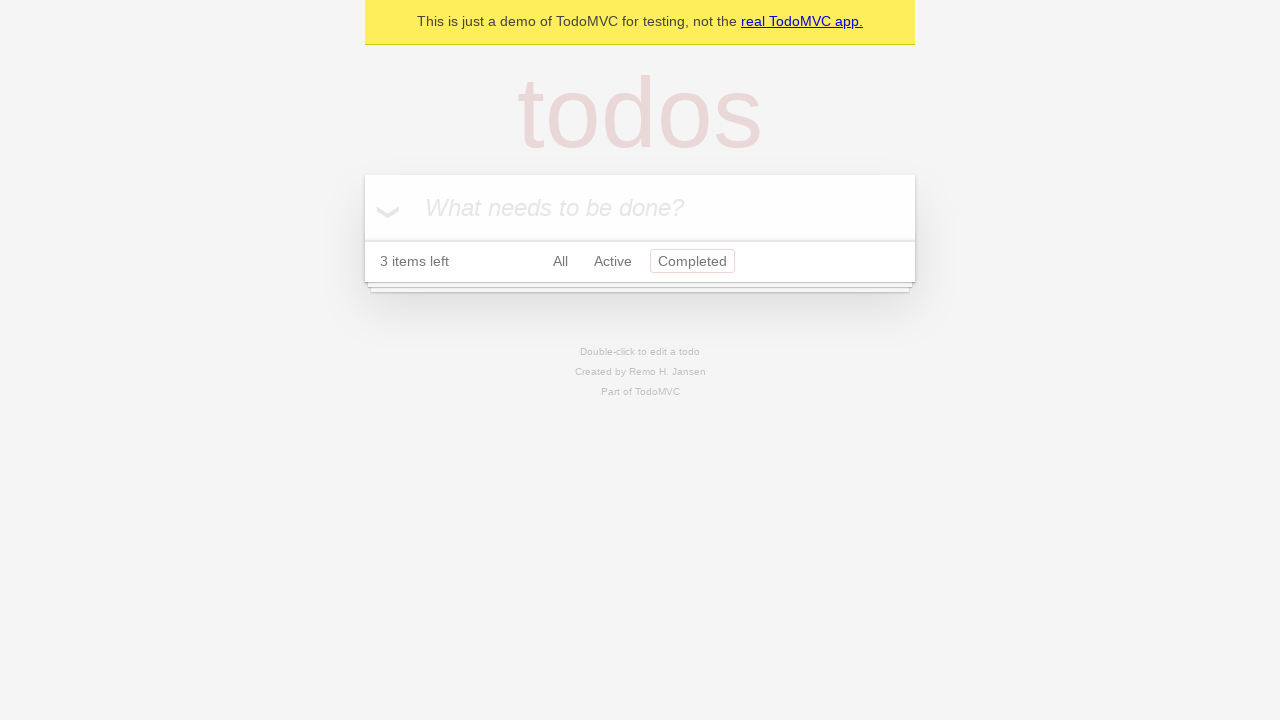

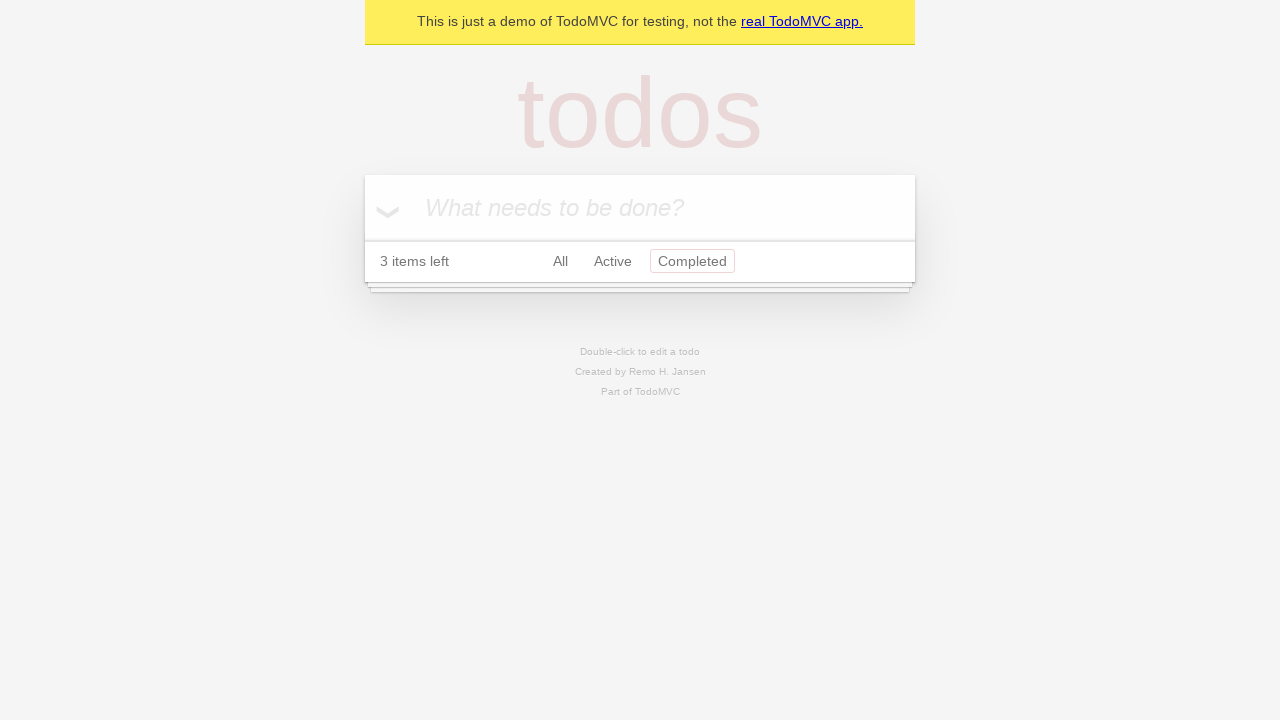